Tests double-click functionality on a button to display a message

Starting URL: https://automationfc.github.io/basic-form/index.html

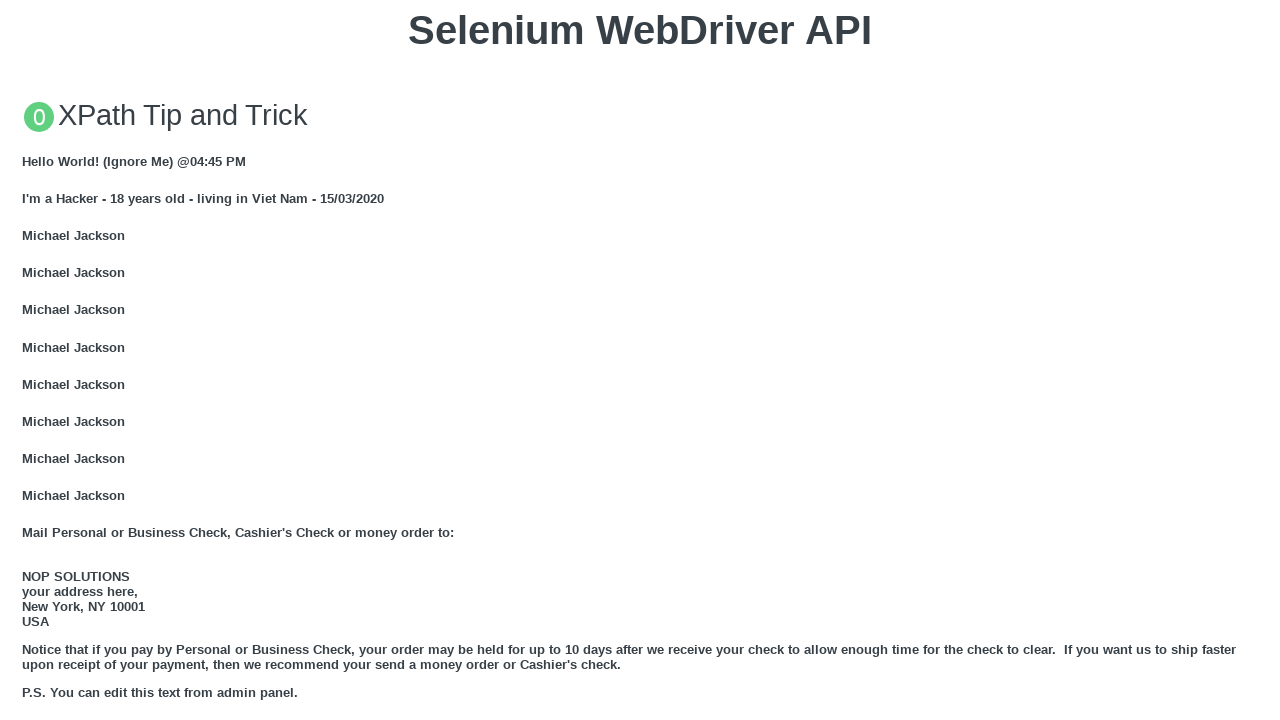

Navigated to the basic form page
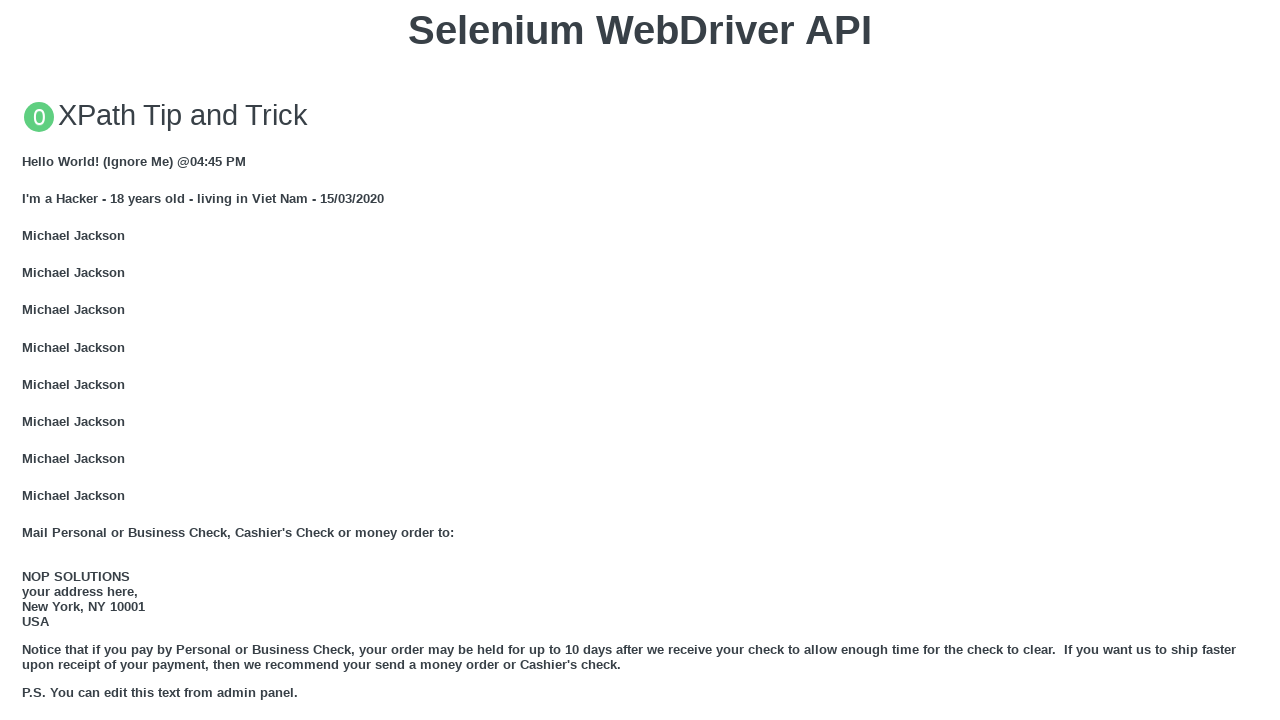

Double-clicked the 'Double click me' button at (640, 361) on xpath=//button[text()='Double click me']
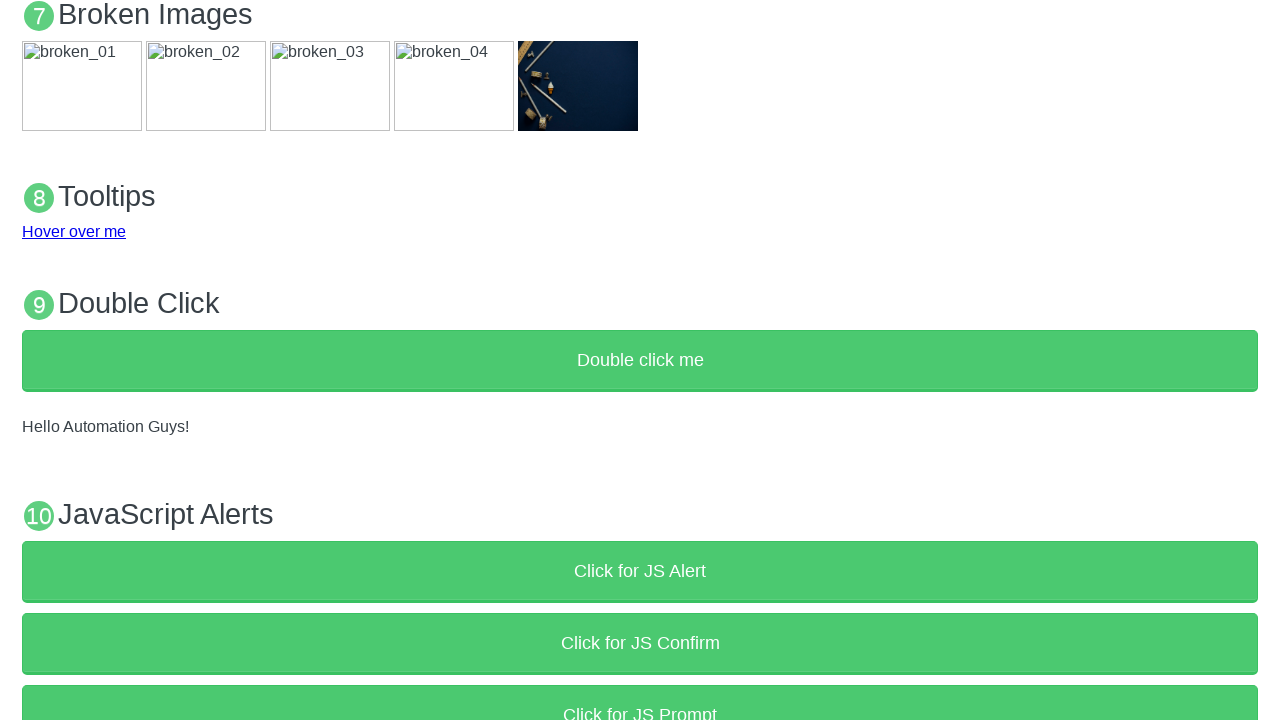

Result message 'Hello Automation Guys!' appeared after double-click
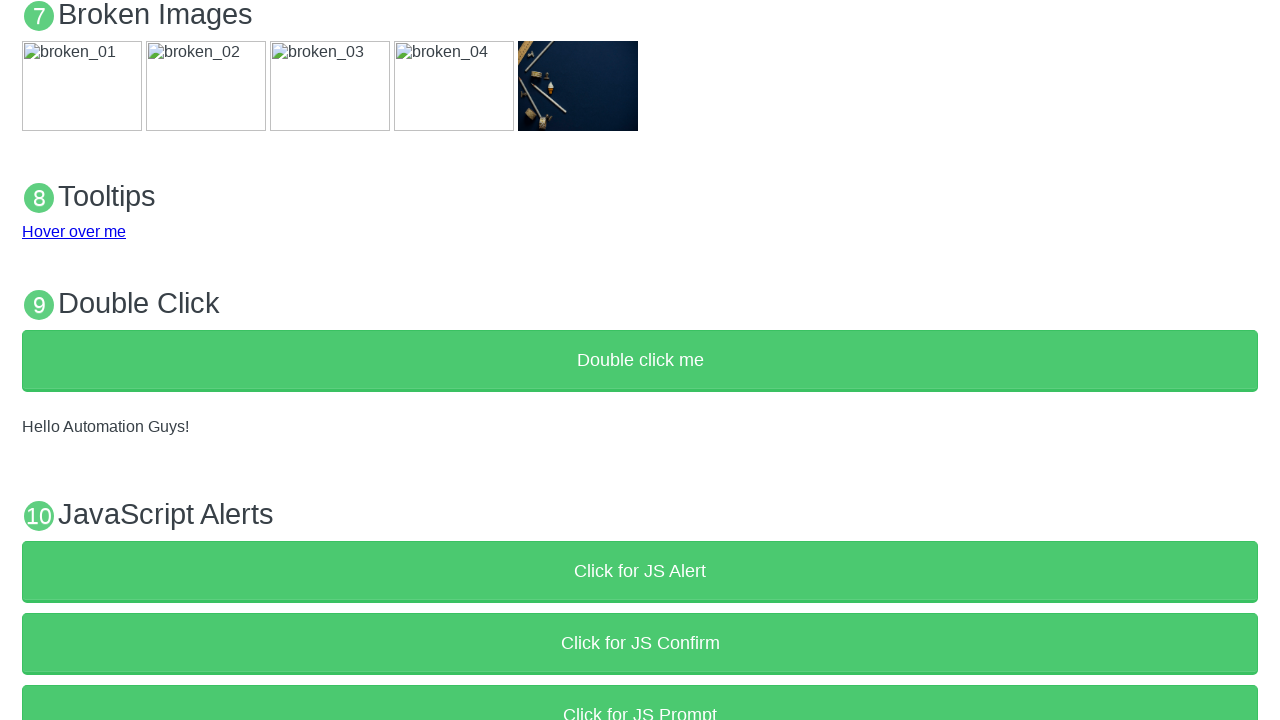

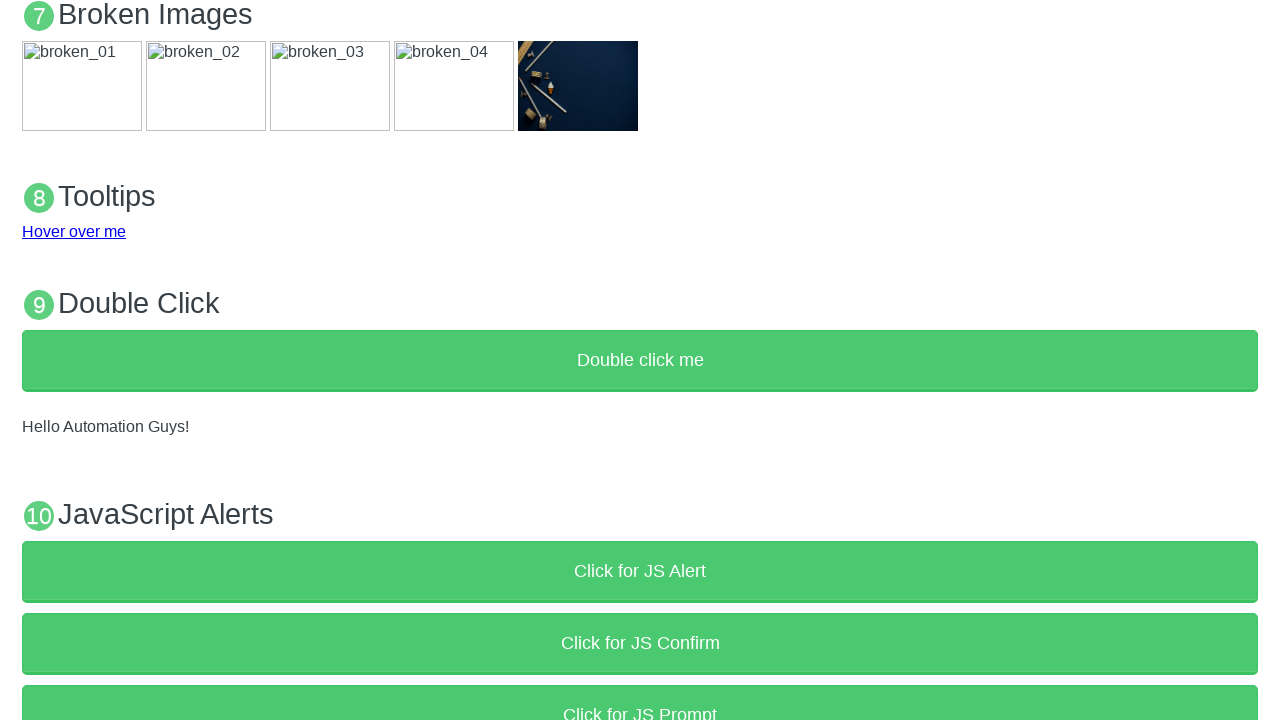